Tests interaction with radio buttons by finding visible elements based on their X coordinates and clicking the first visible one

Starting URL: http://seleniumpractise.blogspot.com/2016/08/how-to-automate-radio-button-in.html

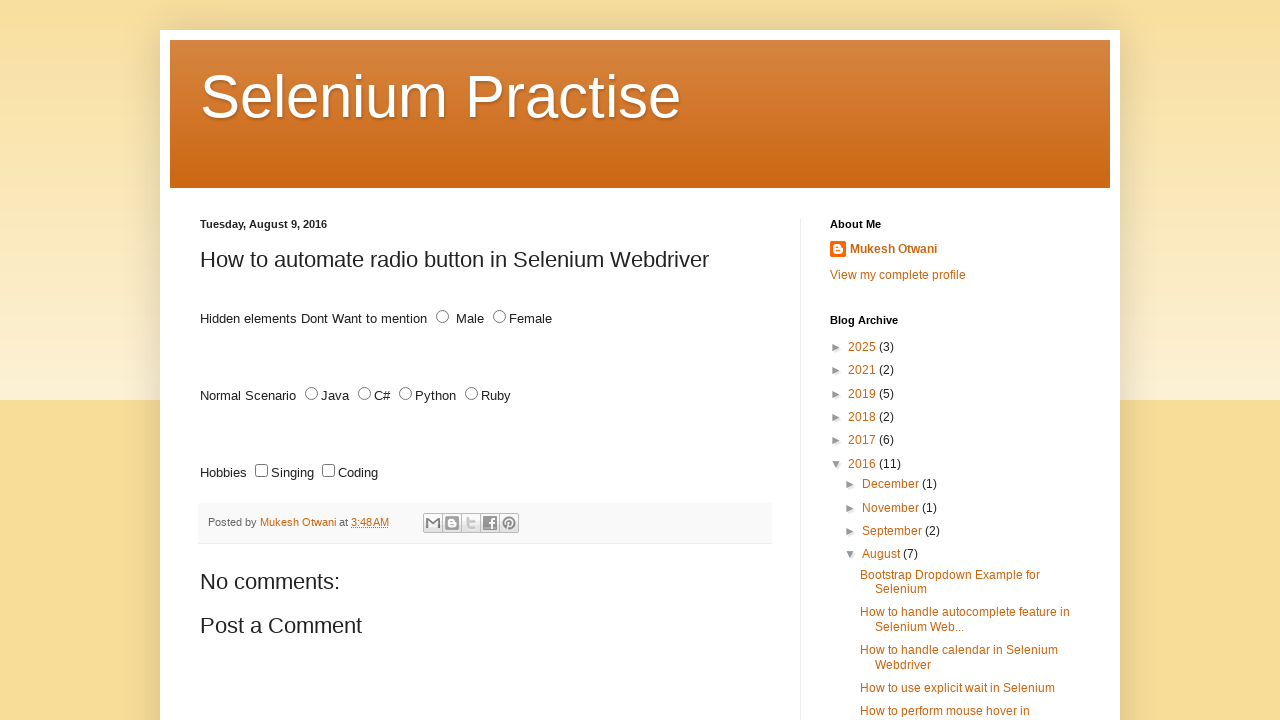

Located all male radio button elements
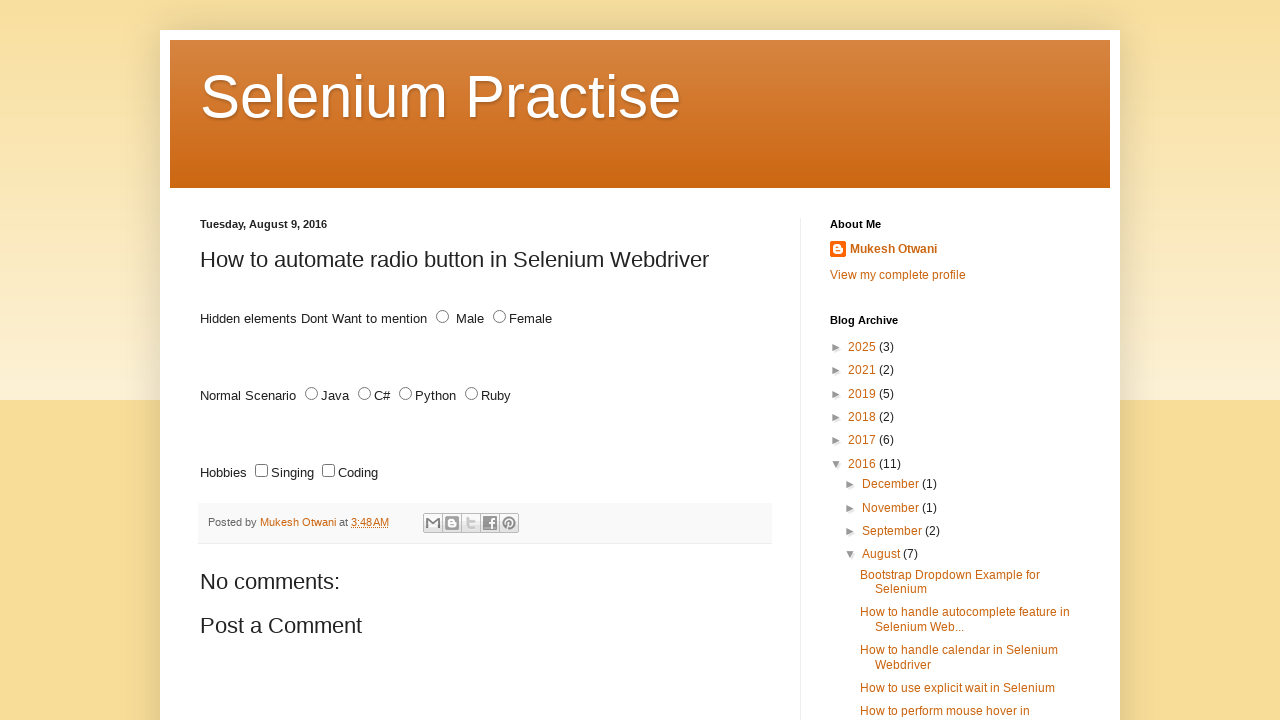

Retrieved bounding box for radio button element
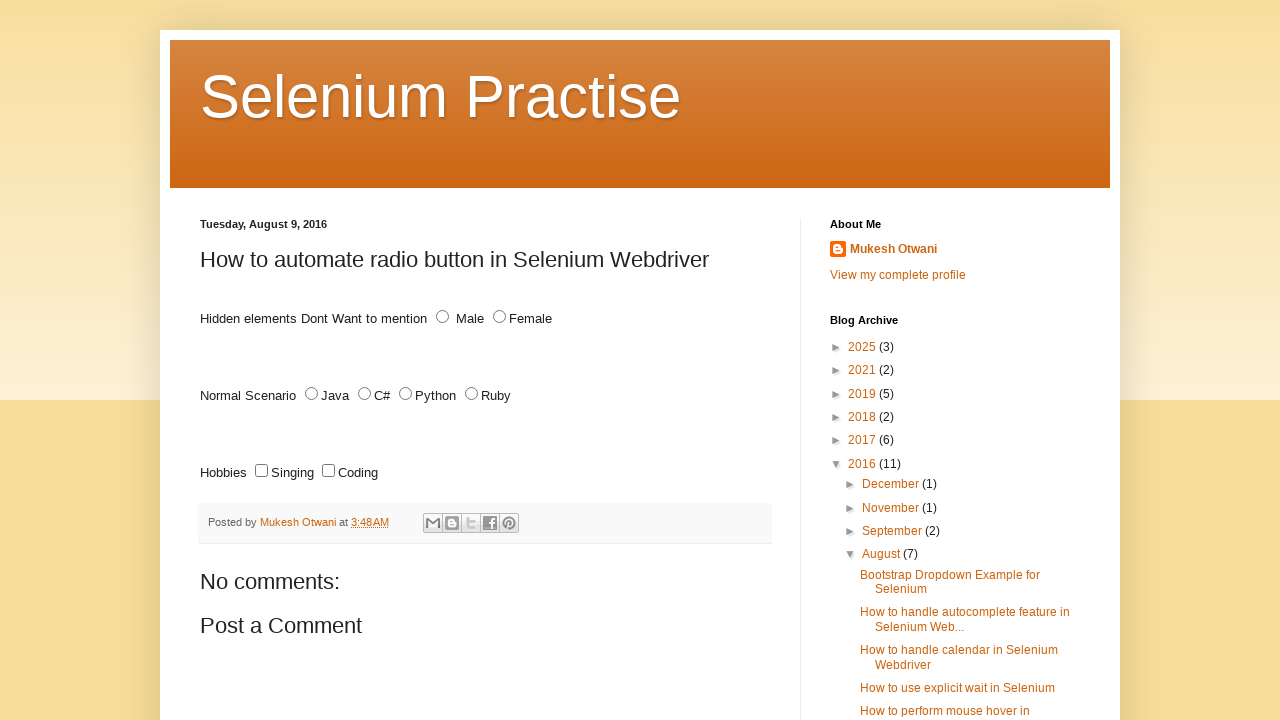

Retrieved bounding box for radio button element
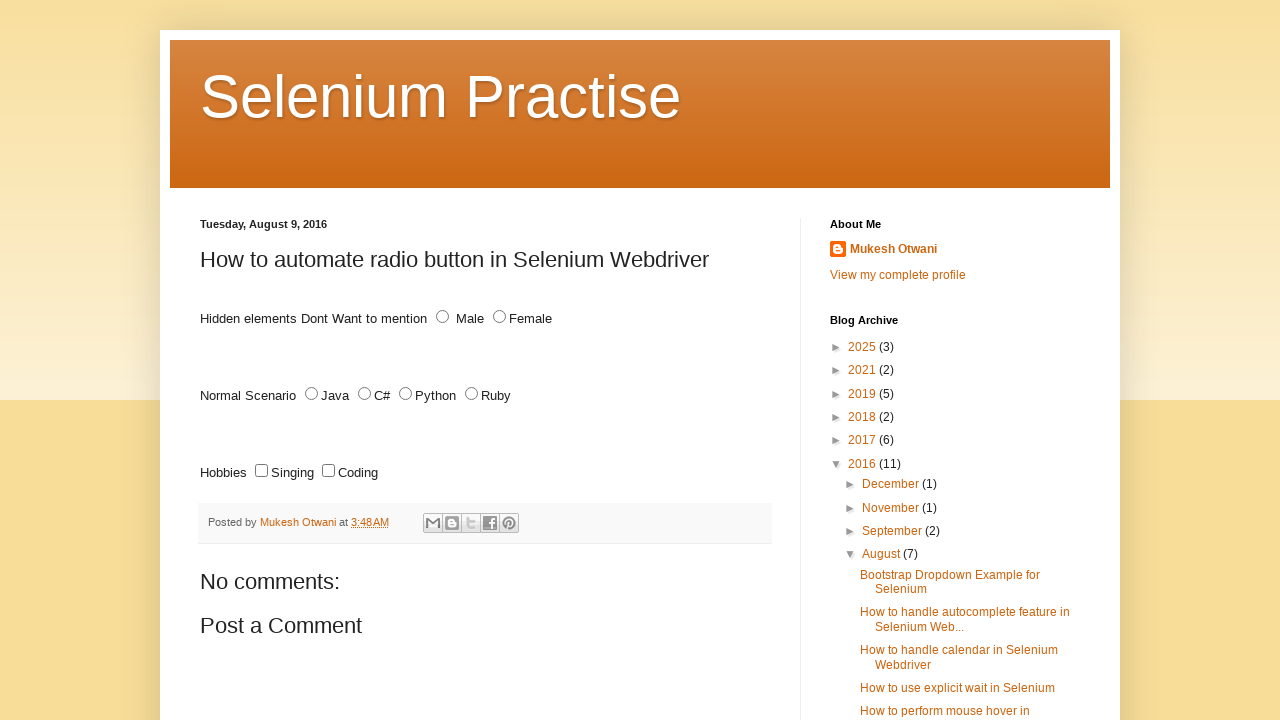

Clicked first visible male radio button (X coordinate is not 0) at (442, 317) on xpath=//input[@id='male'][@type='radio'] >> nth=1
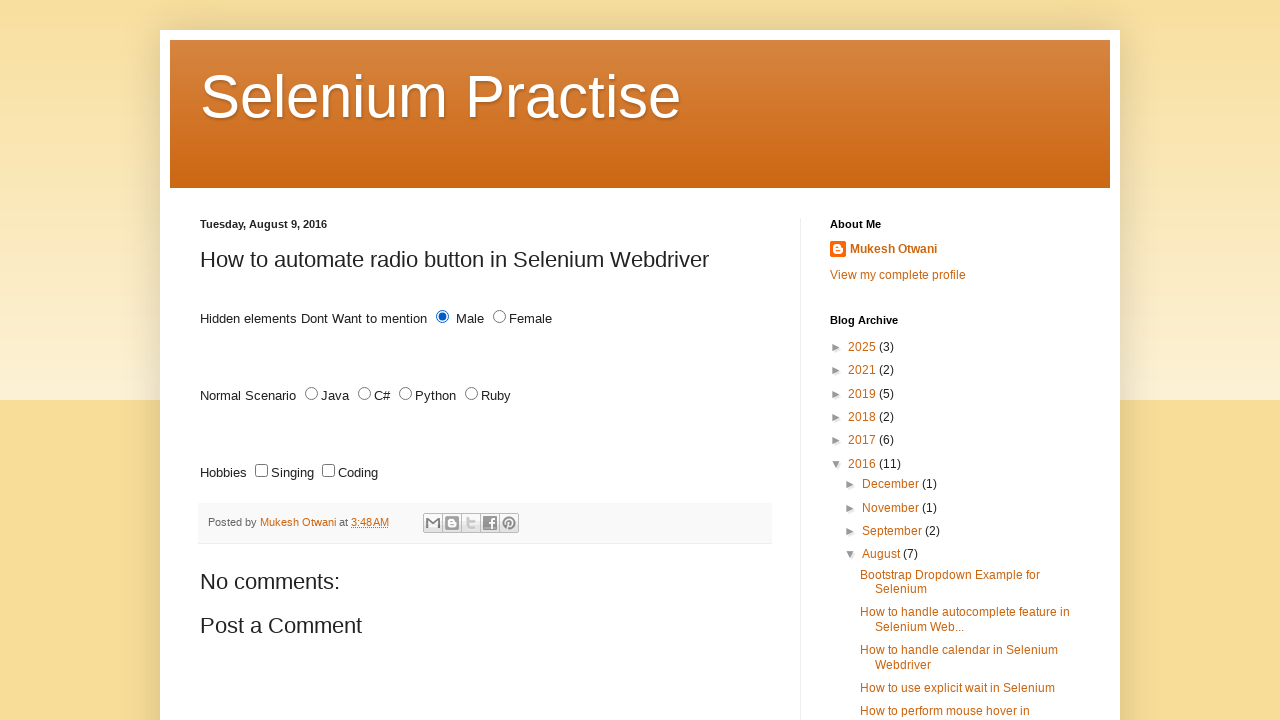

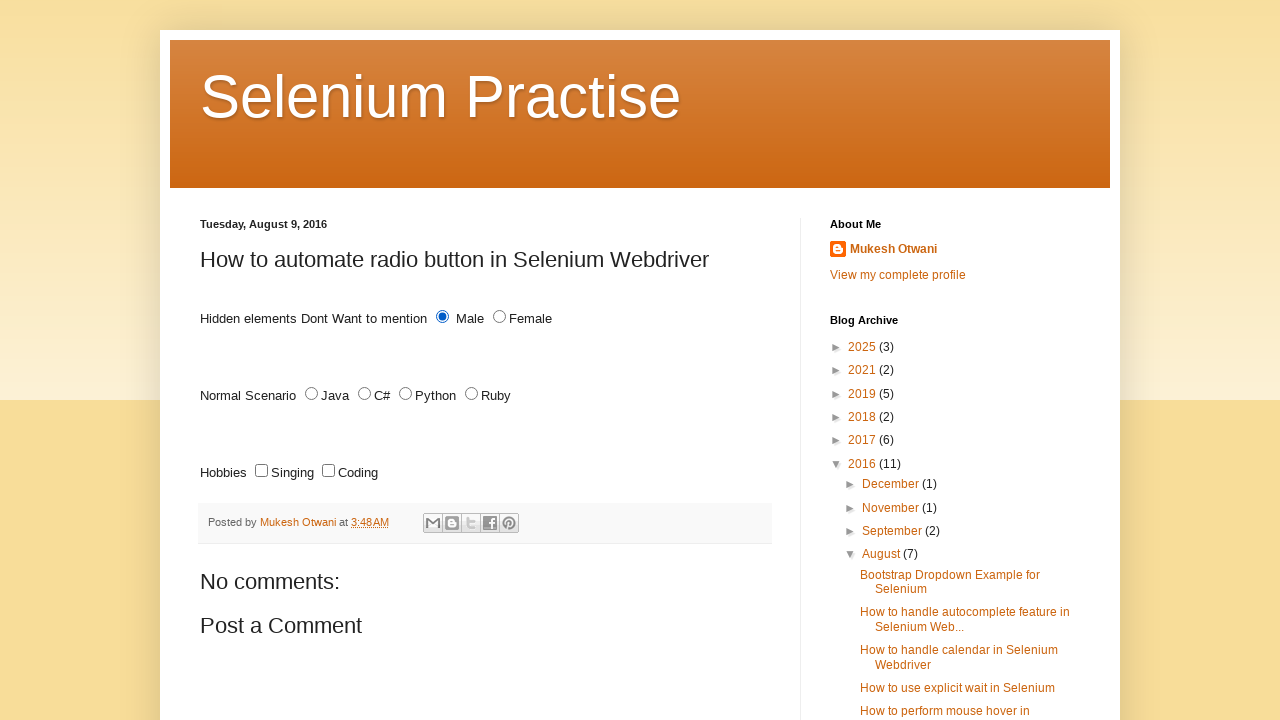